Tests editing a todo item and saving changes by blurring the input textbox

Starting URL: https://todomvc.com/examples/typescript-angular/#/

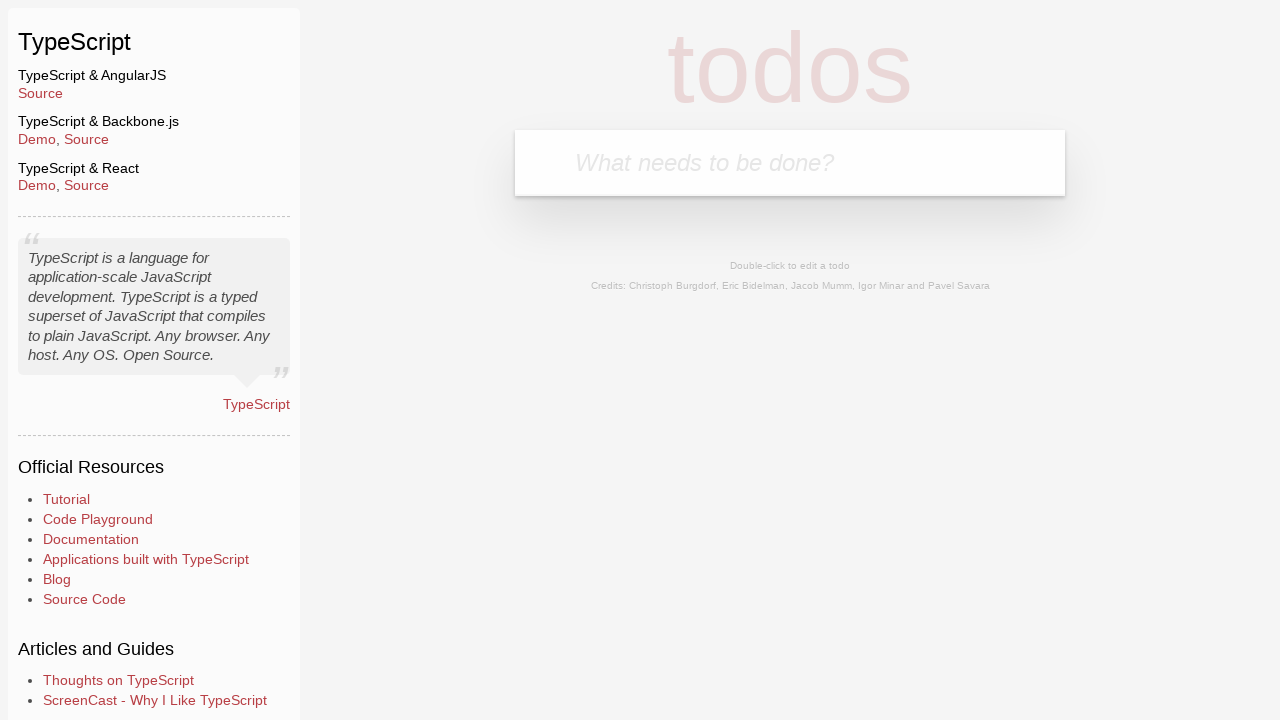

Filled new todo input with 'Lorem' on .new-todo
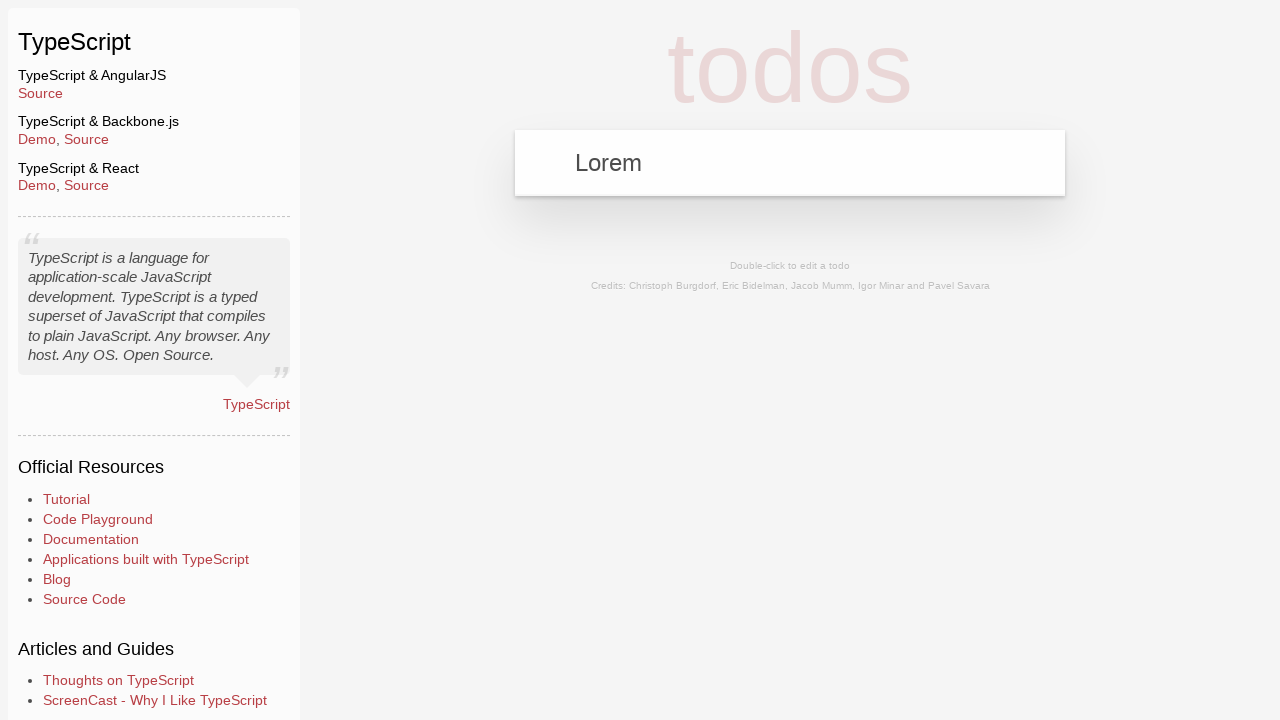

Pressed Enter to create new todo item on .new-todo
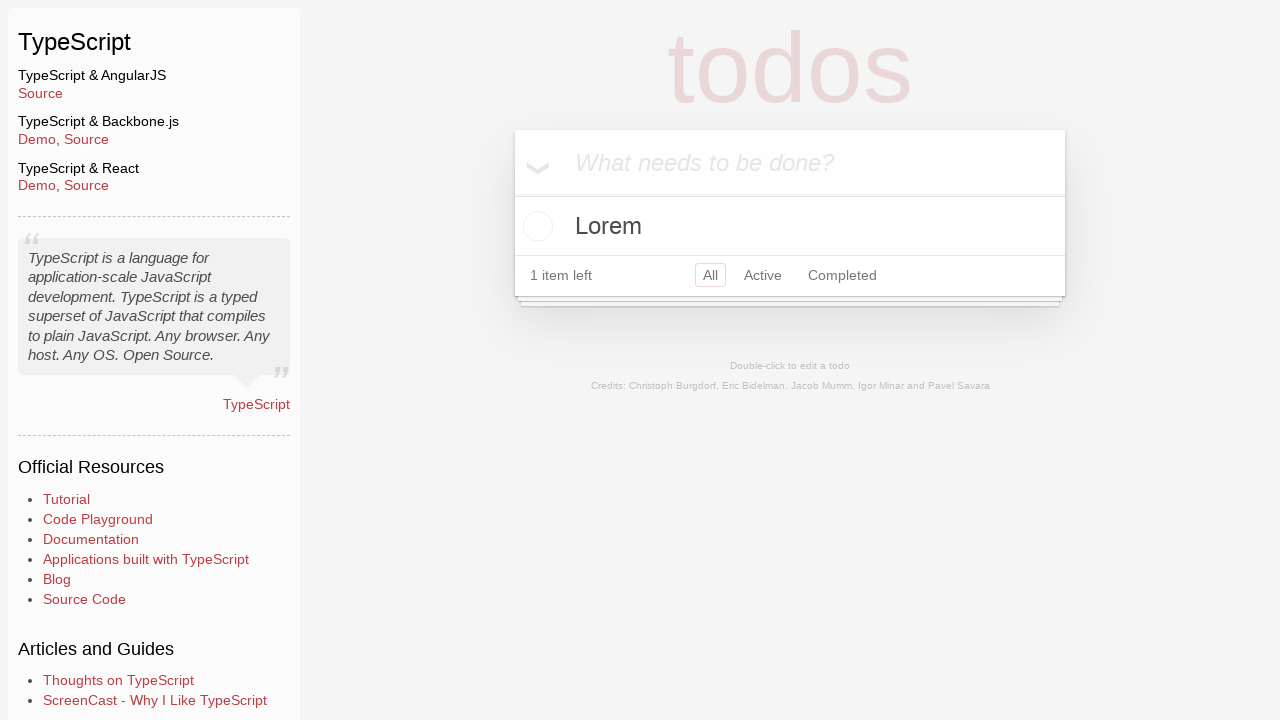

Double-clicked todo item to enter edit mode at (790, 226) on text=Lorem
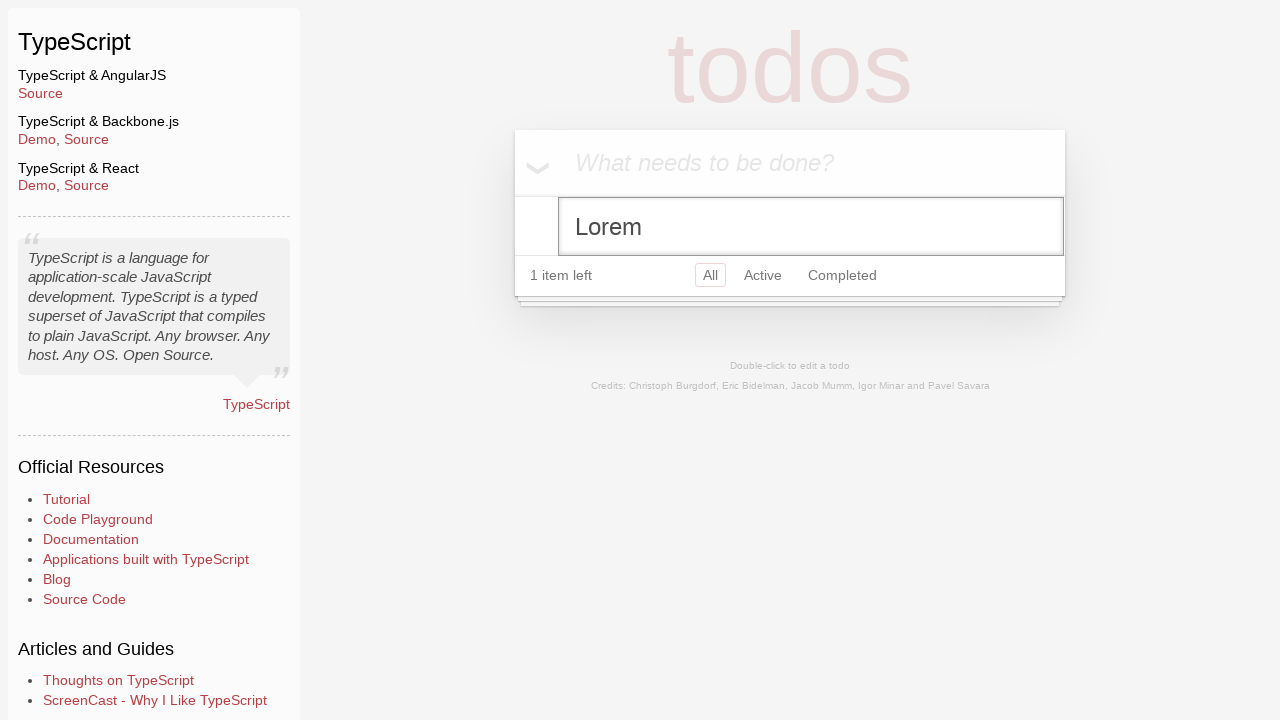

Changed todo text from 'Lorem' to 'Ipsum' on .edit
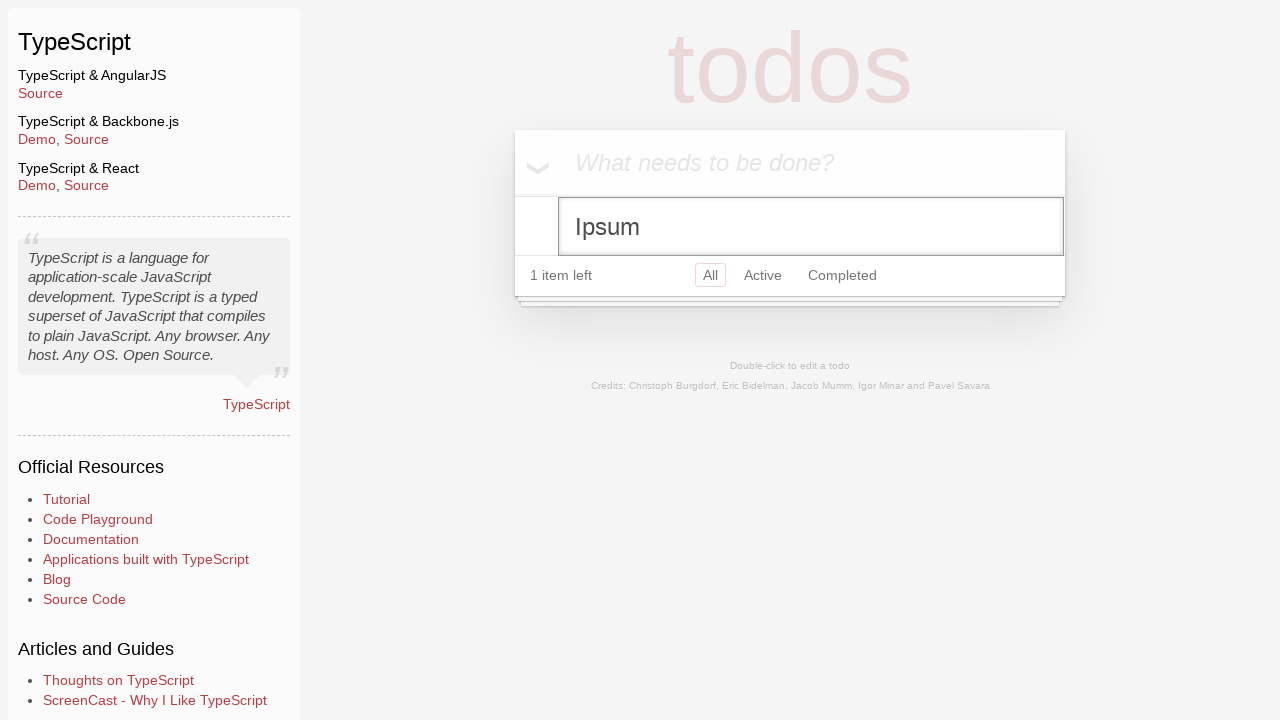

Blurred input textbox to save changes
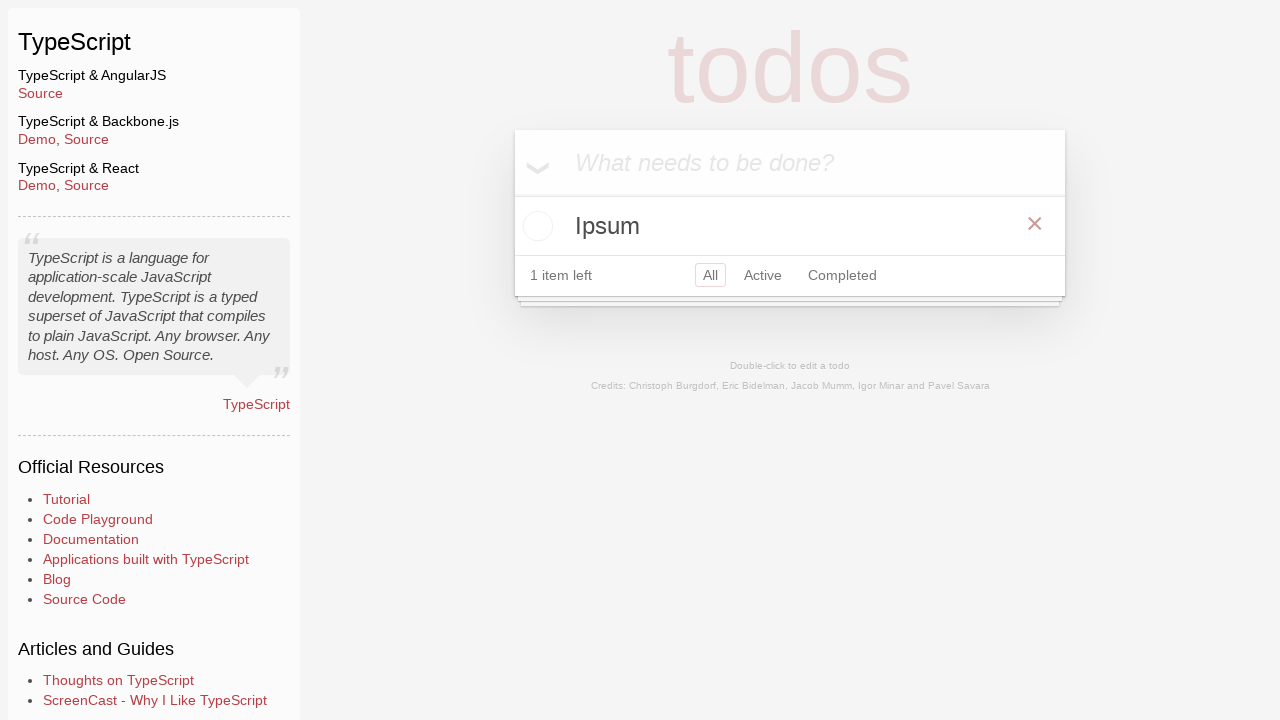

Verified todo text was updated to 'Ipsum'
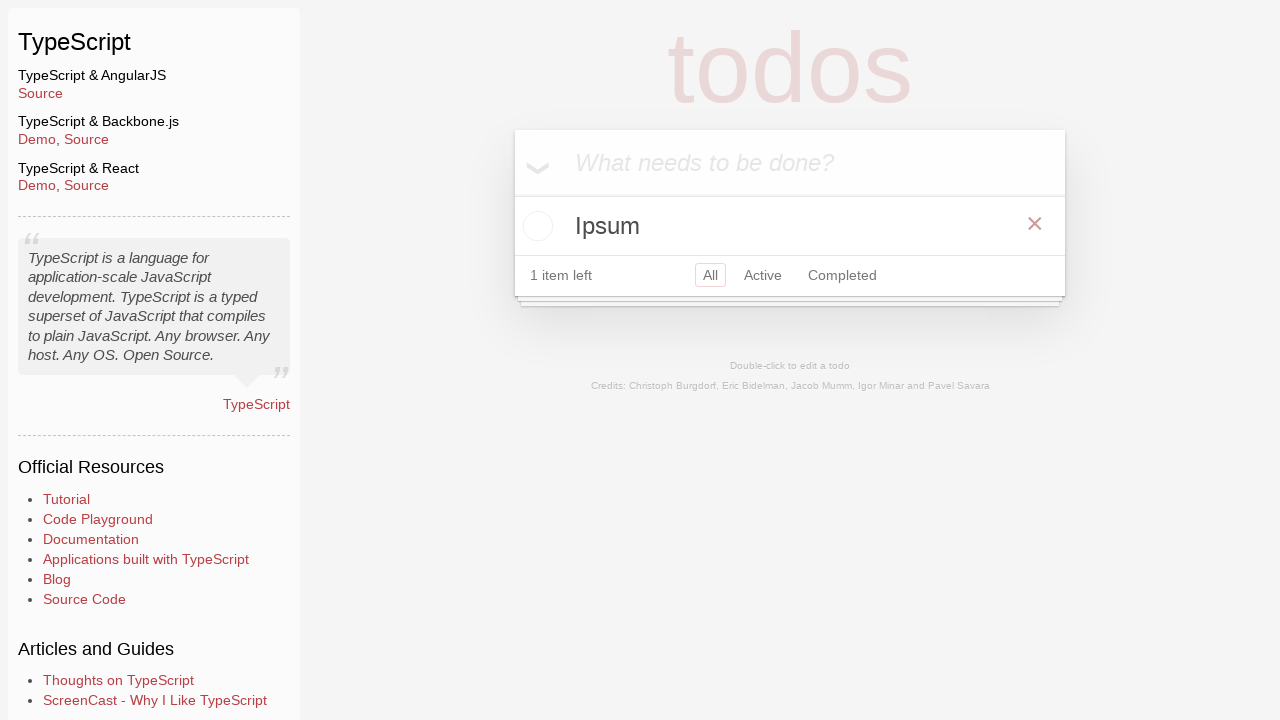

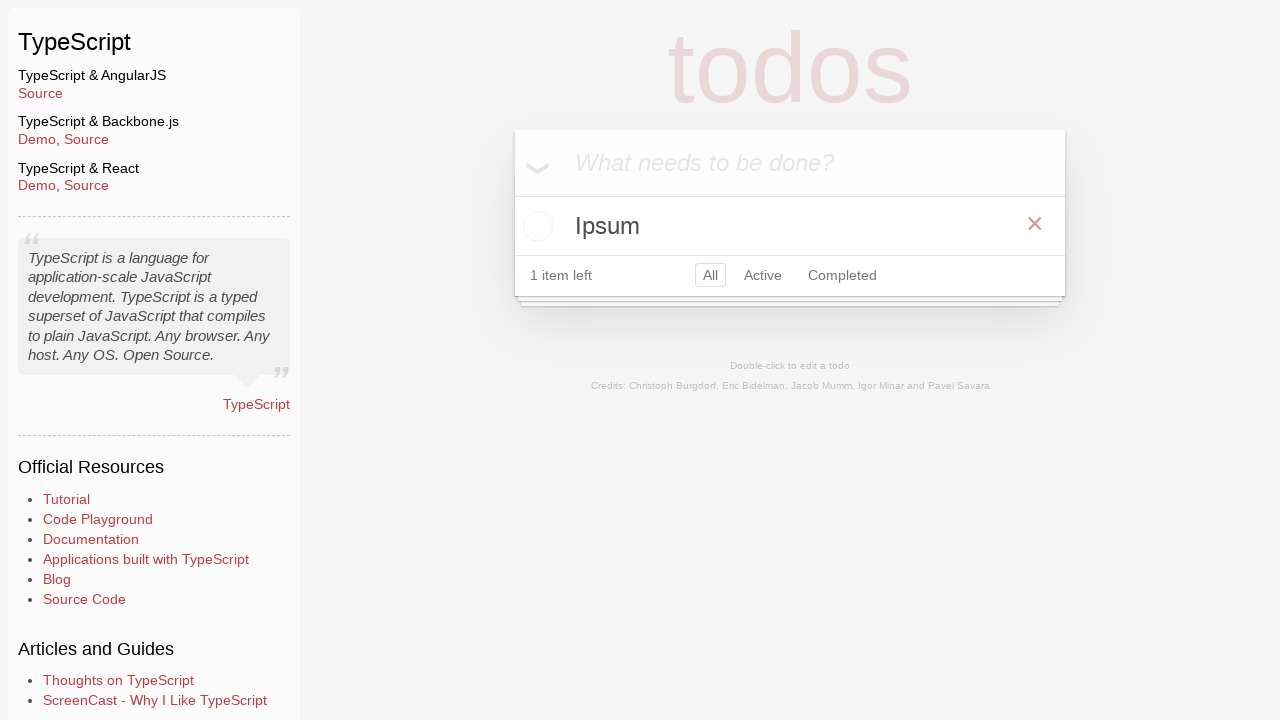